Navigates to the Merolagani financial website and accesses the Indices section through the Market menu

Starting URL: https://merolagani.com/

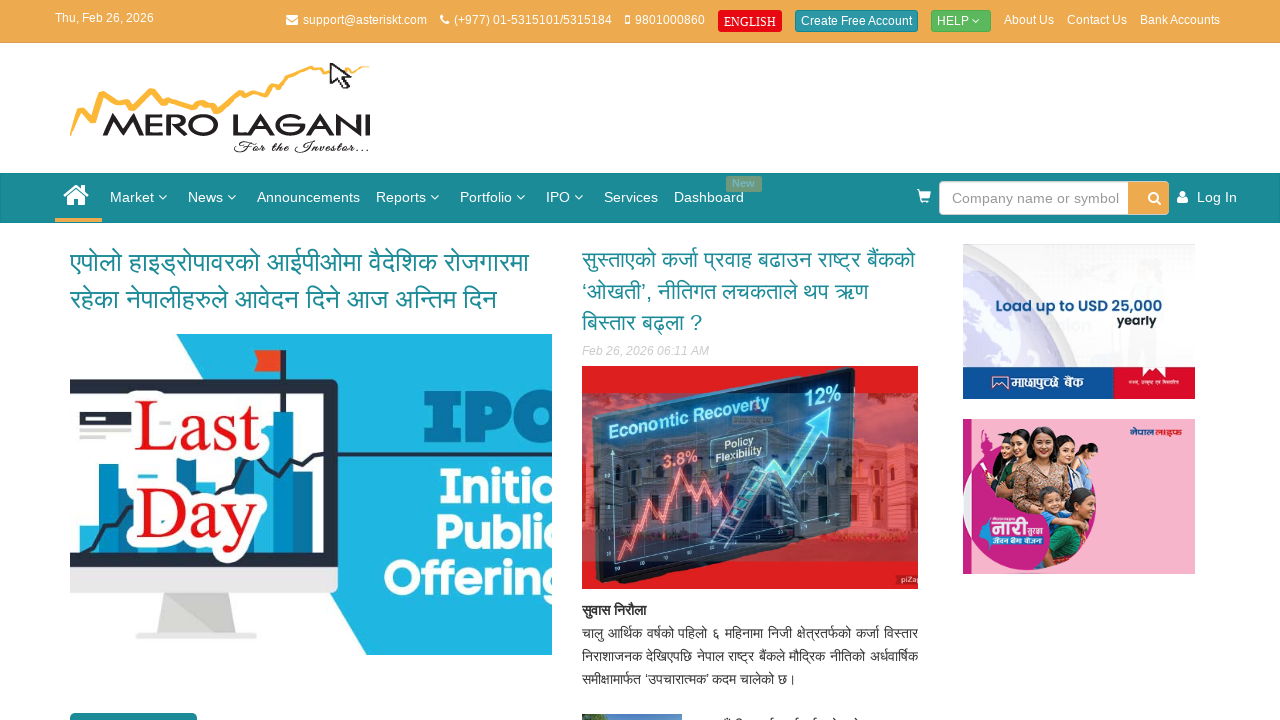

Clicked on Market menu at (141, 198) on xpath=//a[normalize-space()='Market']
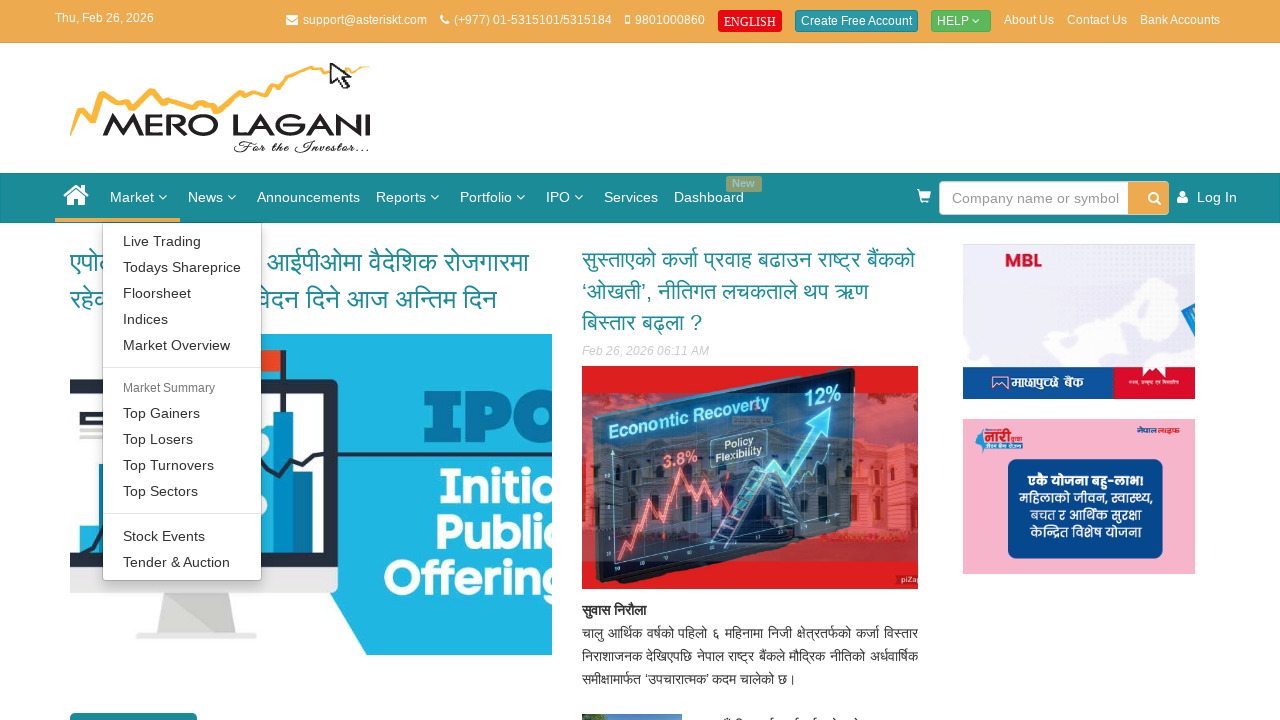

Waited for menu to expand
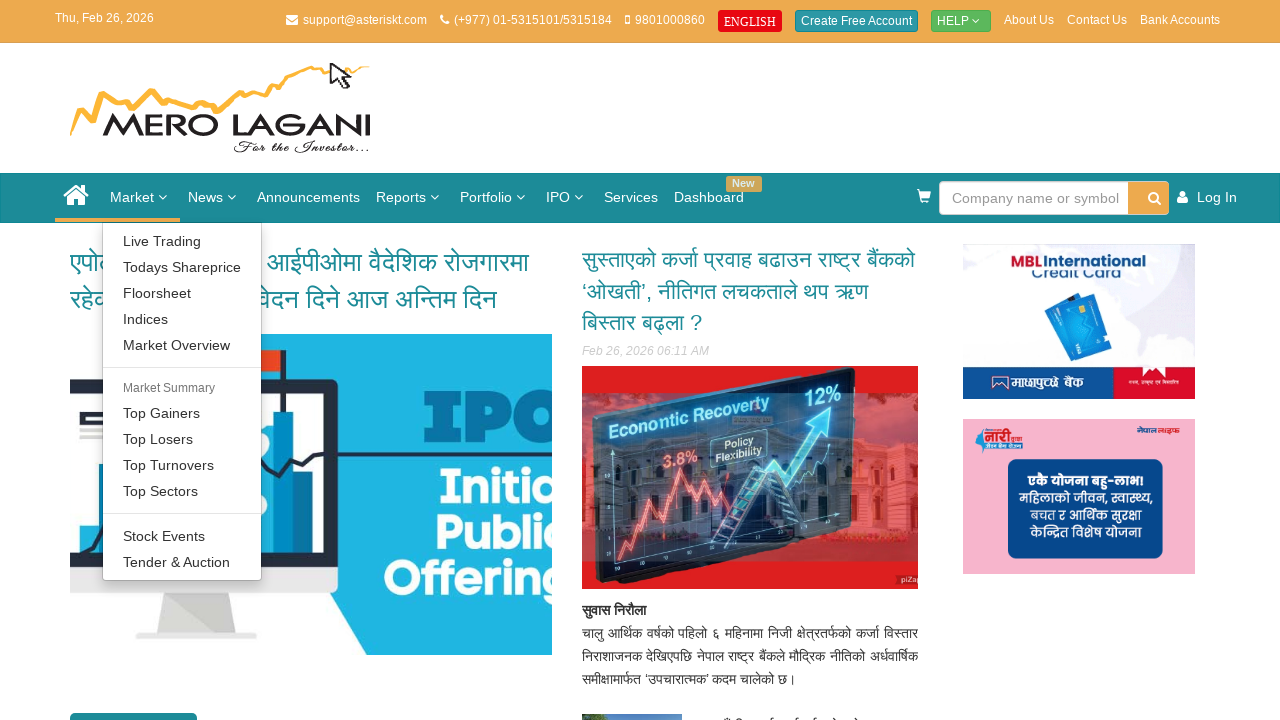

Clicked on Indices option at (182, 319) on text=Indices
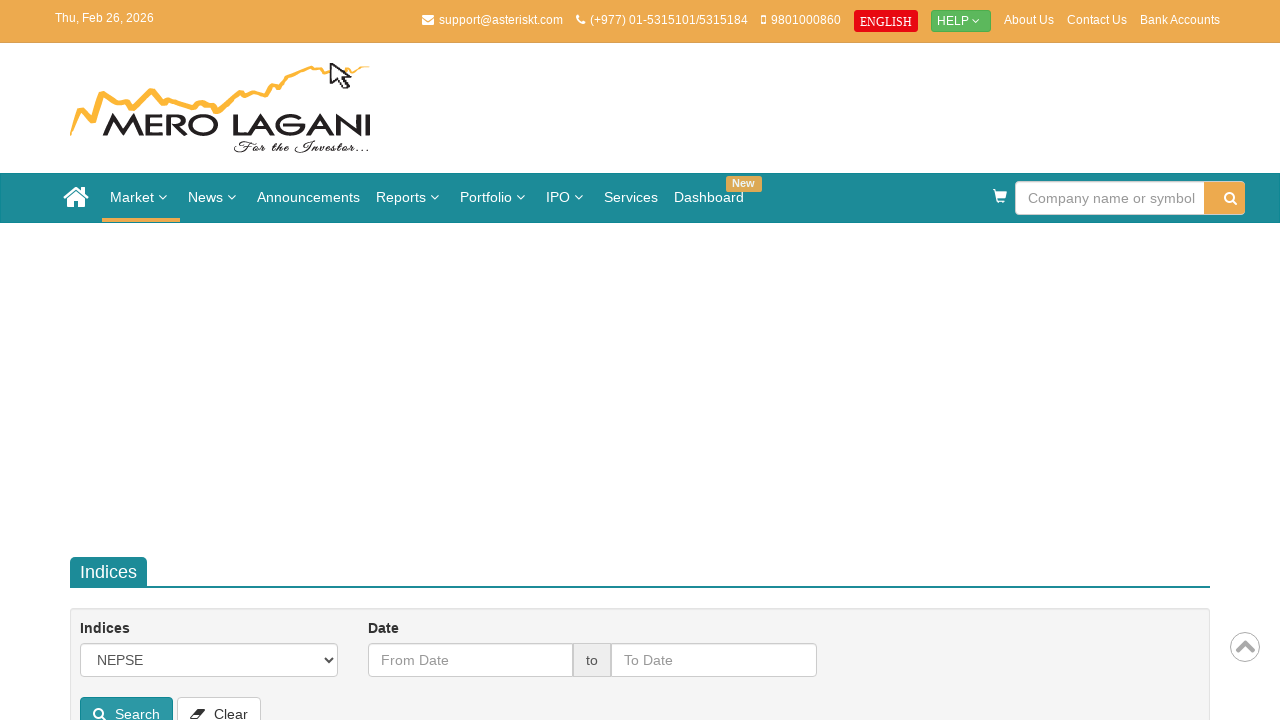

Indices page loaded
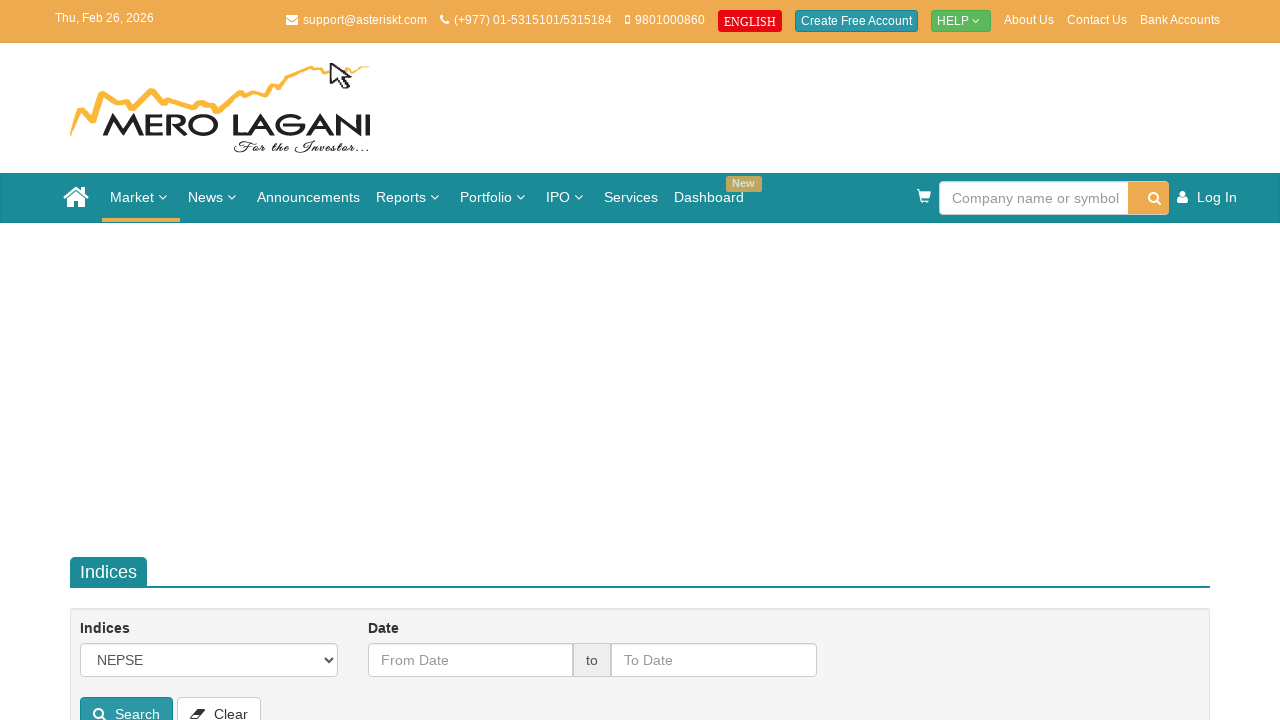

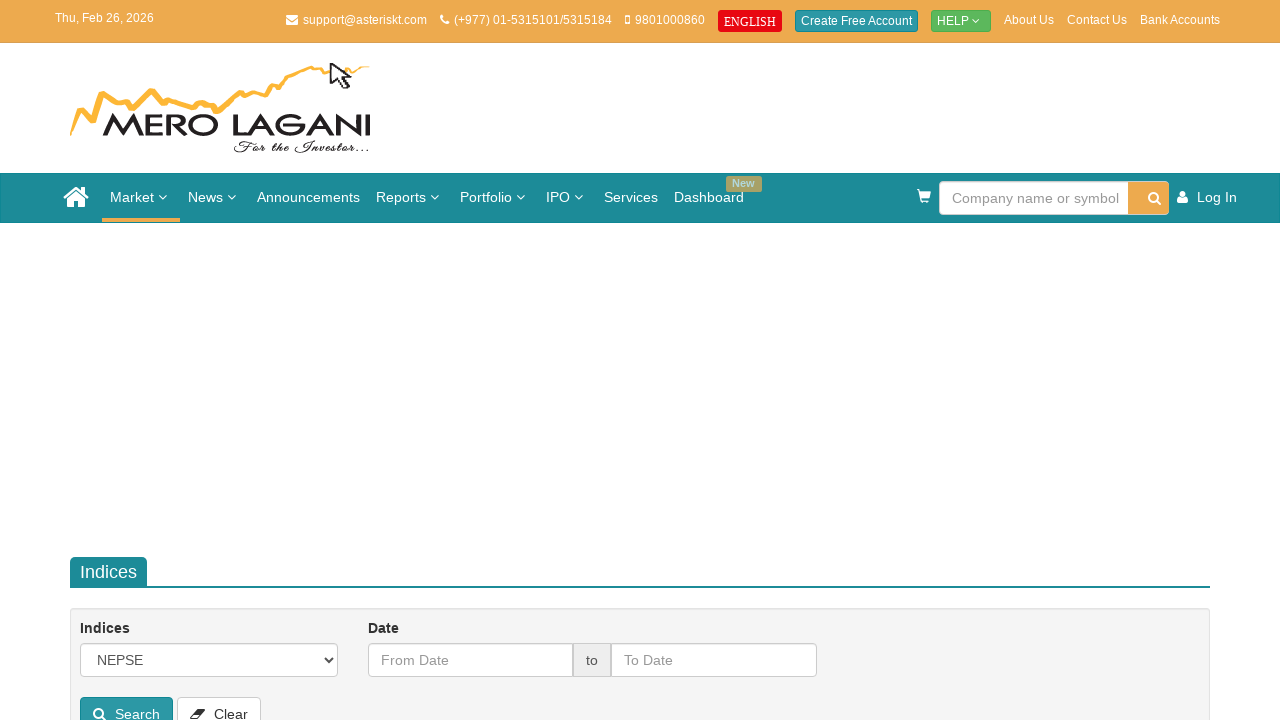